Tests selecting random items using Ctrl key to select multiple non-consecutive items

Starting URL: https://automationfc.github.io/jquery-selectable/

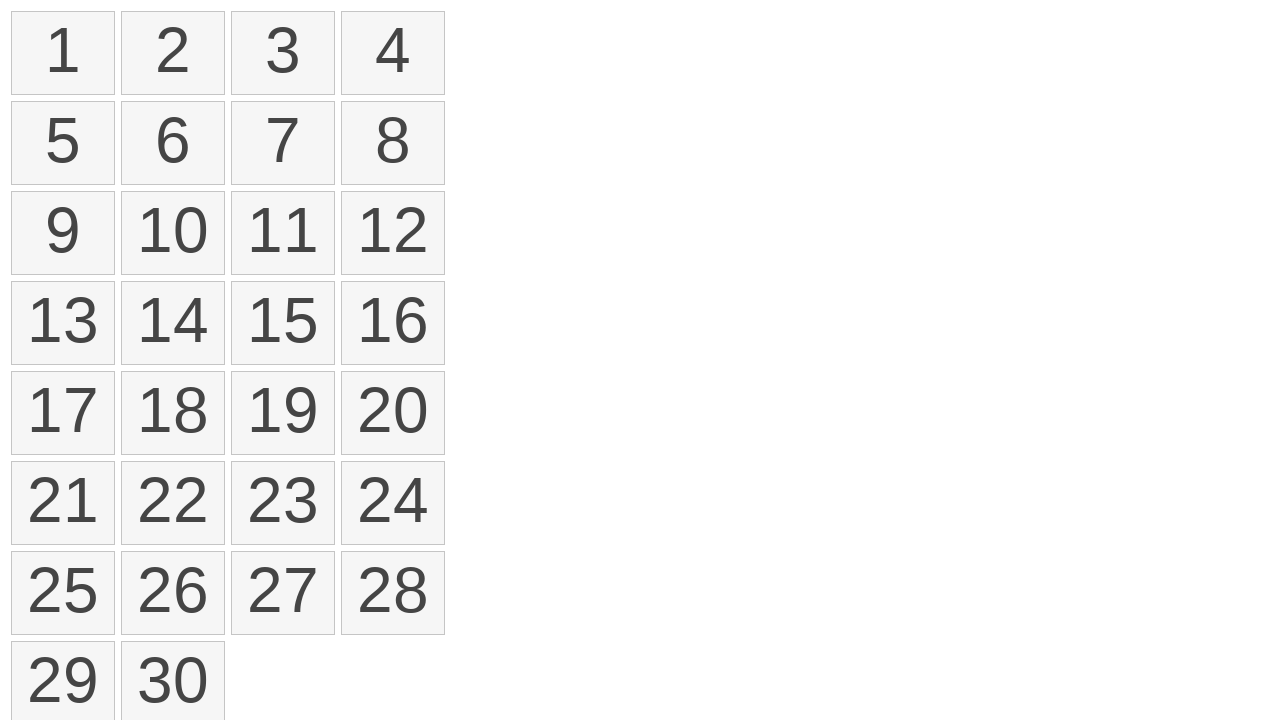

Retrieved all selectable items from the page
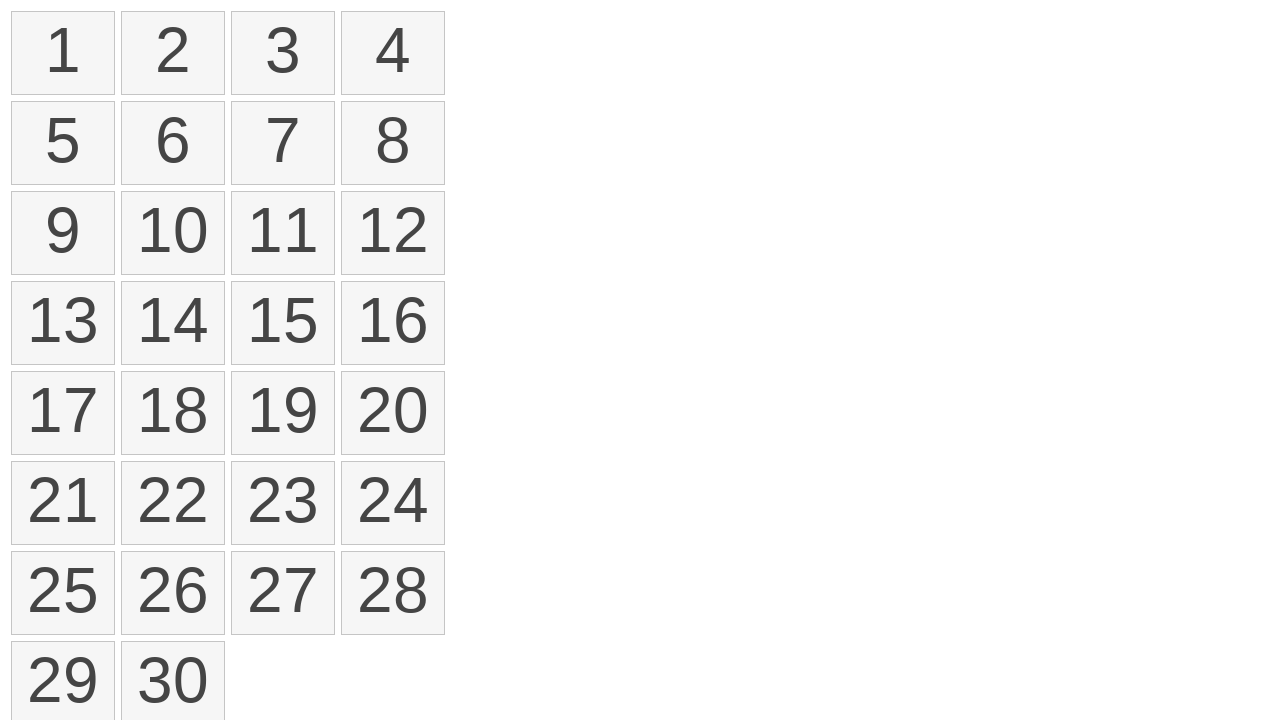

Selected first item for drag operation
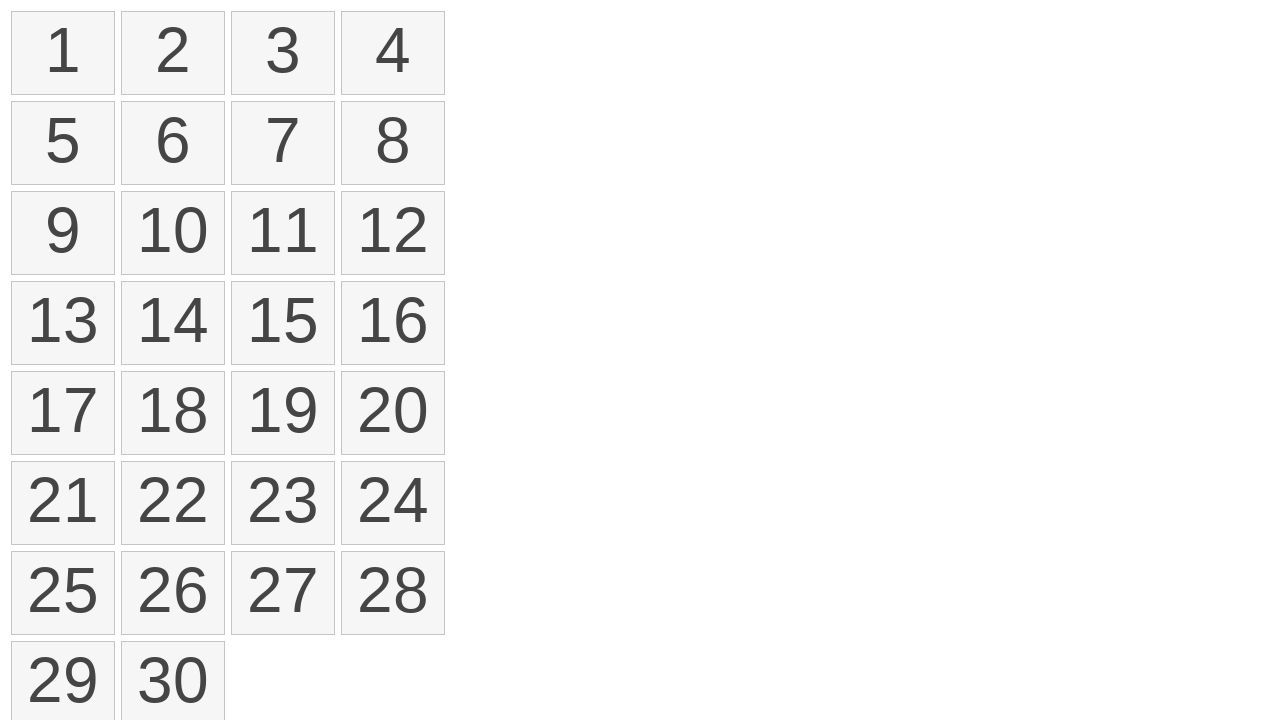

Selected thirteenth item as drag destination
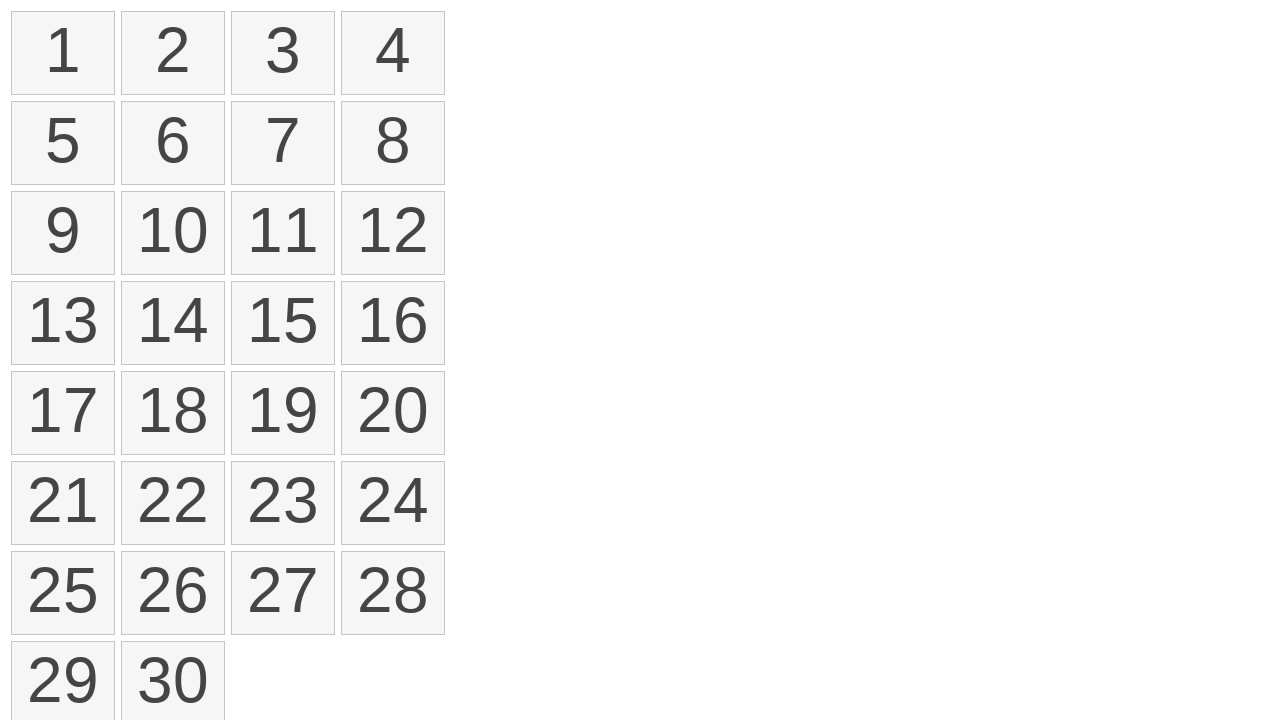

Hovered over first item to start drag at (63, 53) on li.ui-state-default >> nth=0
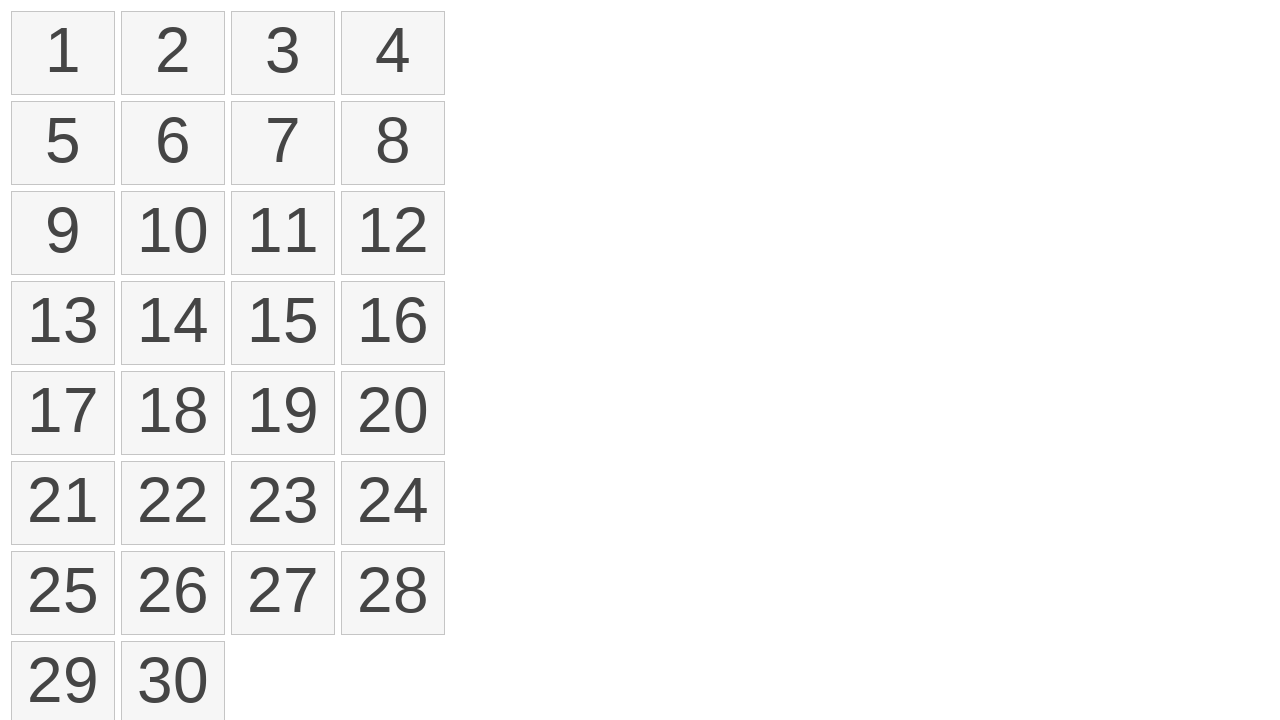

Pressed mouse button down on first item at (63, 53)
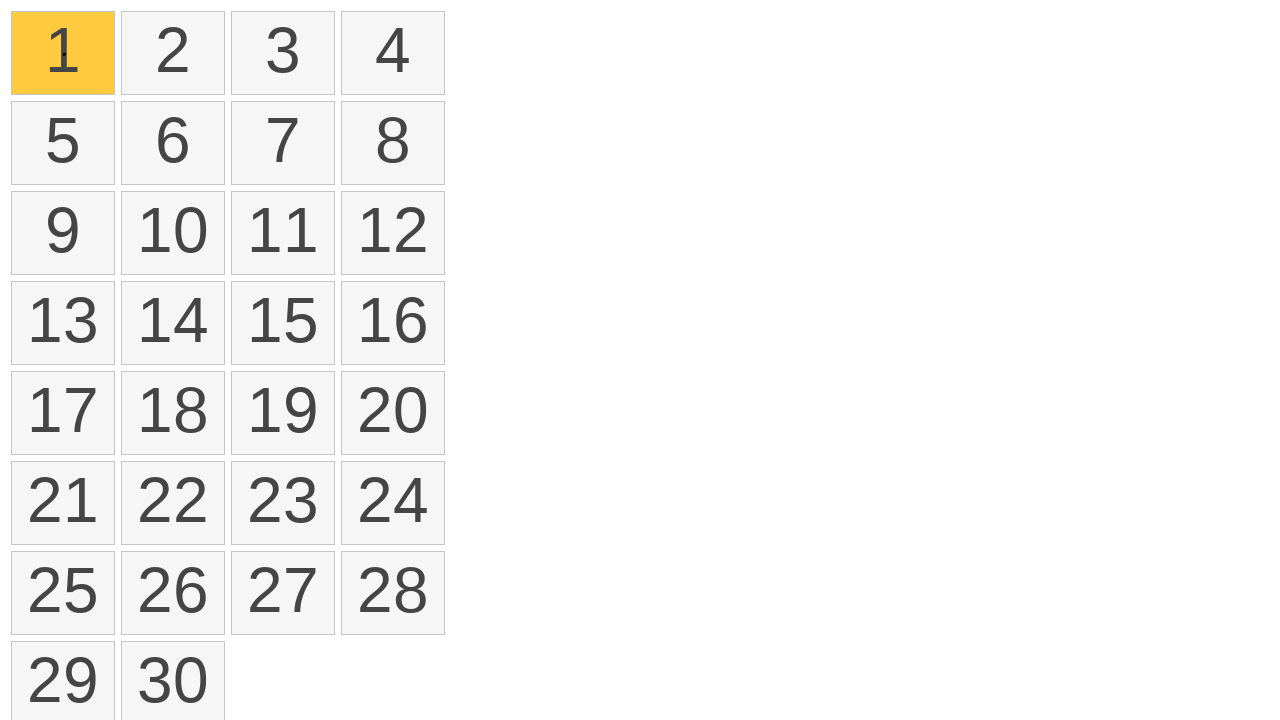

Dragged to thirteenth item while holding mouse button at (63, 323) on li.ui-state-default >> nth=12
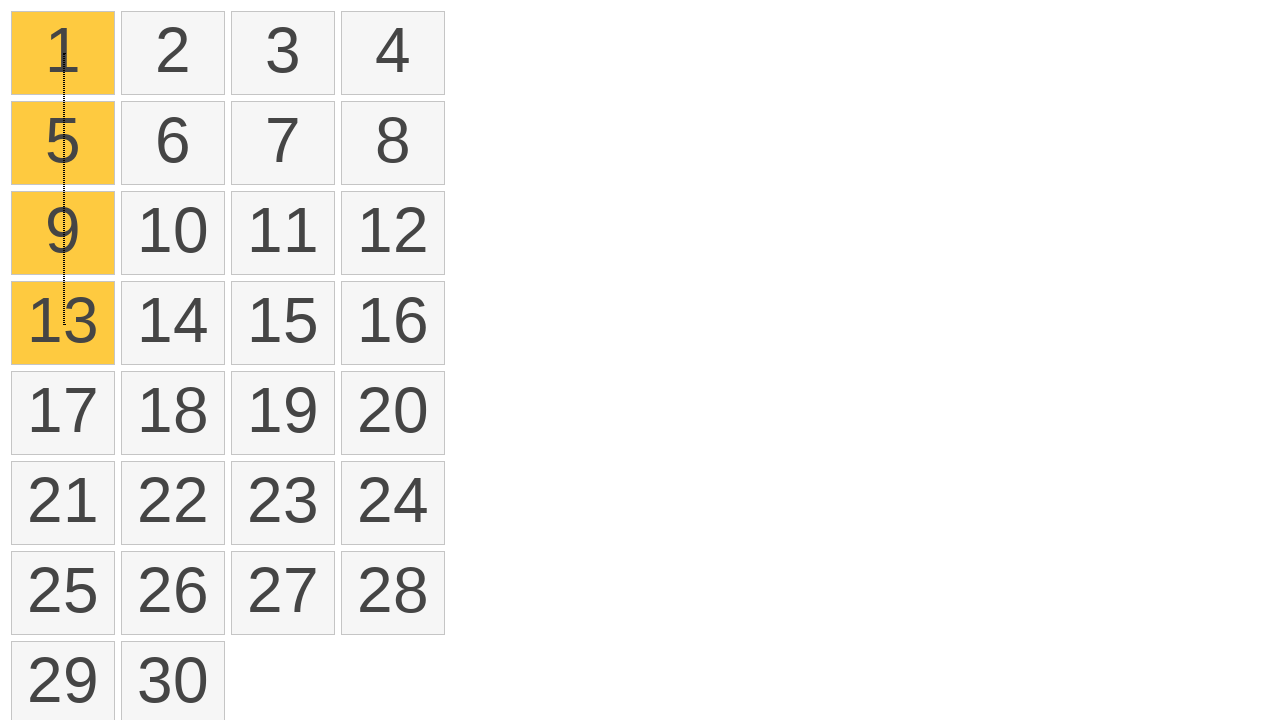

Released mouse button to complete drag selection from first to thirteenth item at (63, 323)
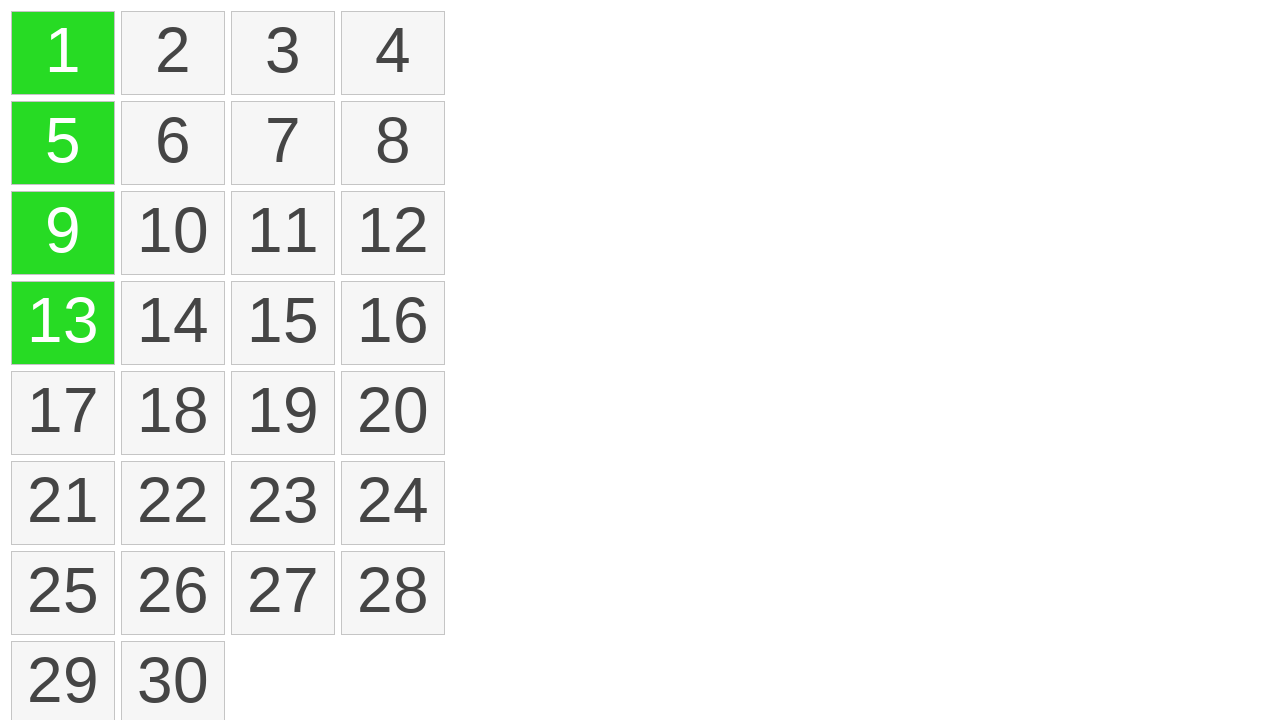

Pressed Ctrl key to enable multi-select mode
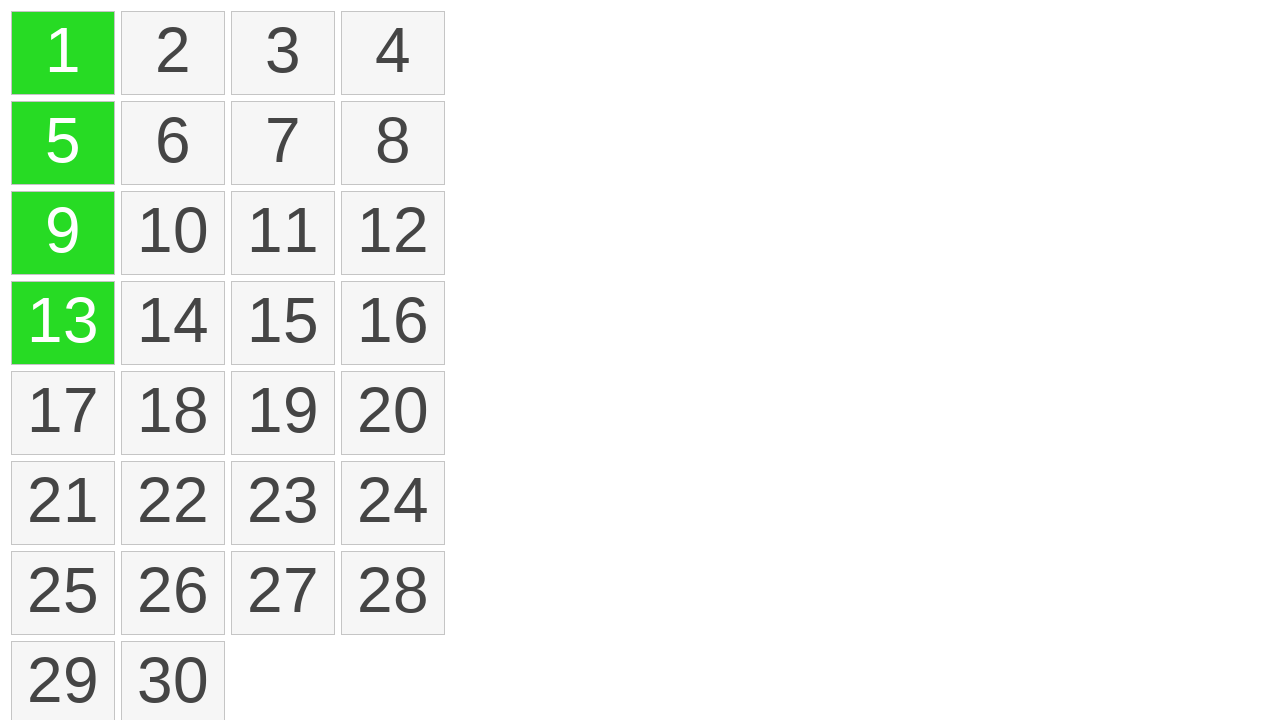

Clicked fourth item while holding Ctrl to add to selection at (393, 53) on li.ui-state-default >> nth=3
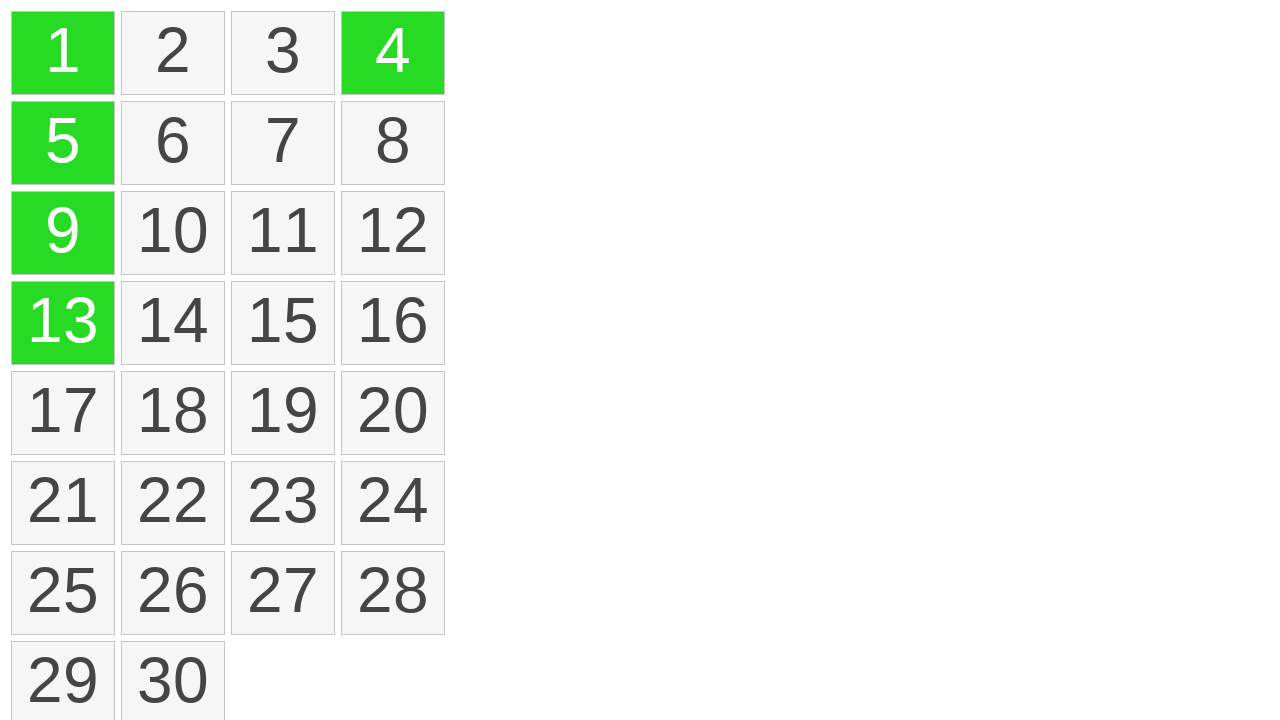

Clicked twelfth item while holding Ctrl to add to selection at (393, 233) on li.ui-state-default >> nth=11
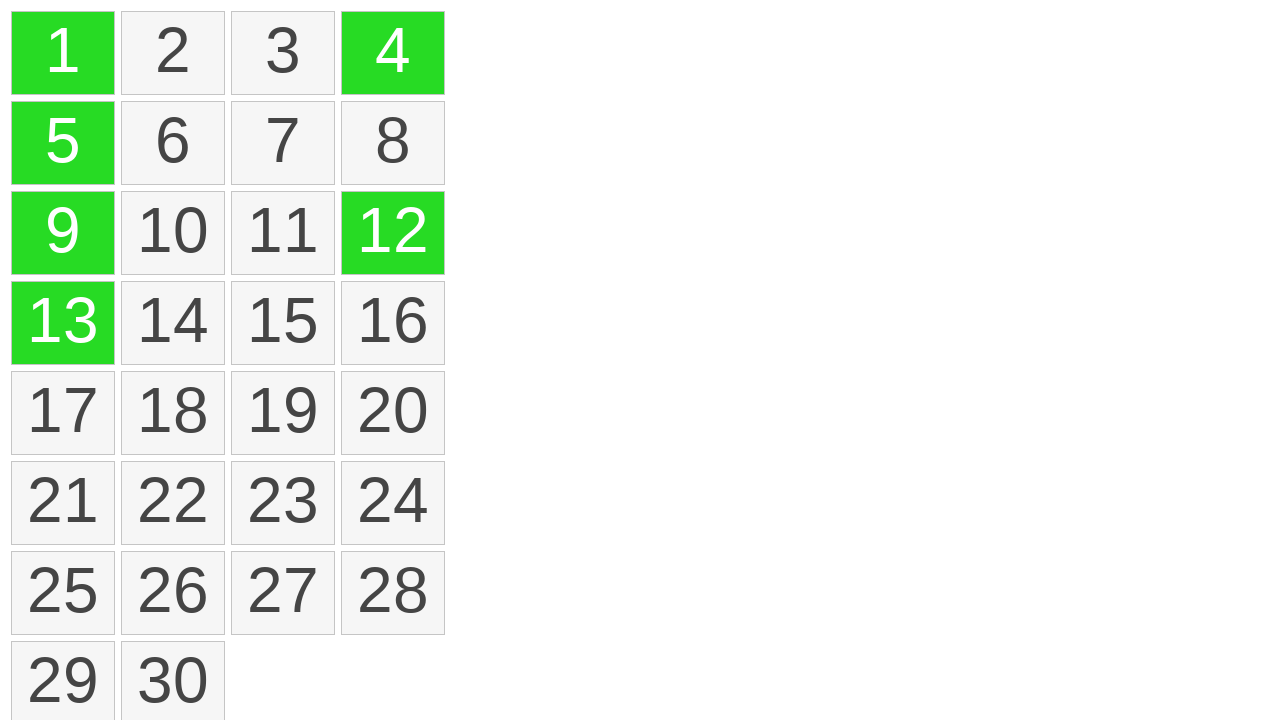

Clicked eighth item while holding Ctrl to add to selection at (393, 143) on li.ui-state-default >> nth=7
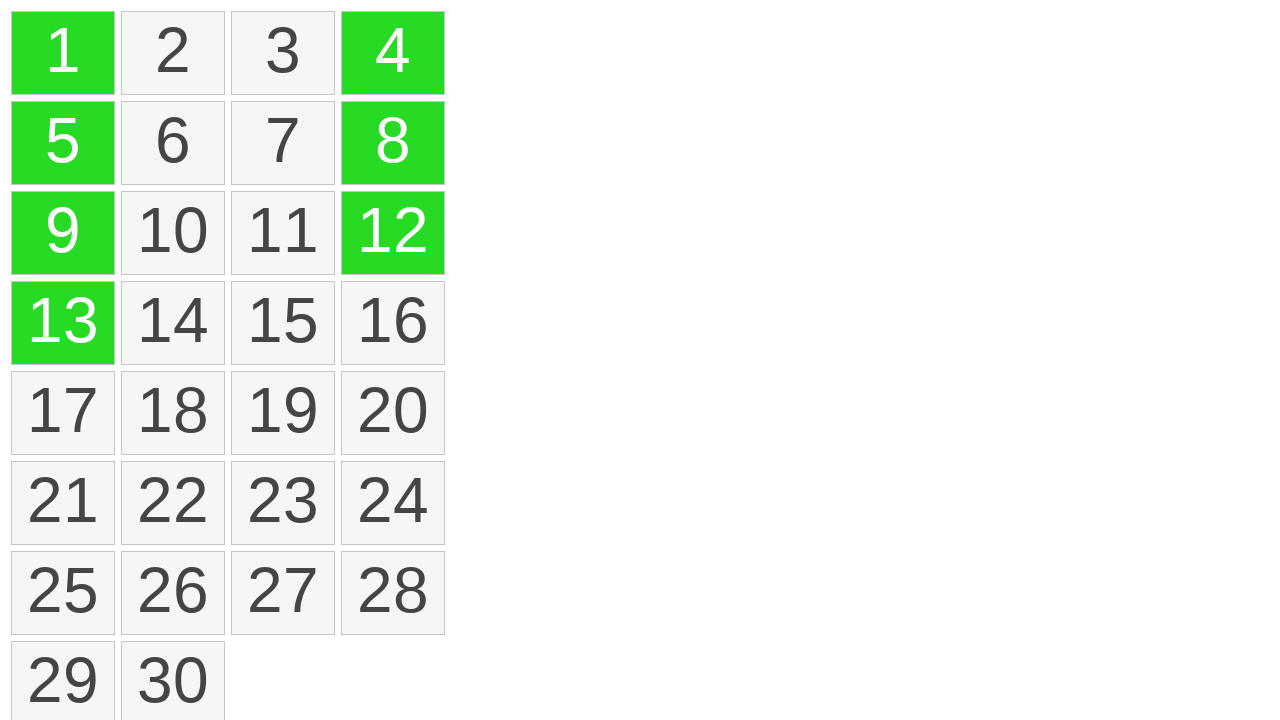

Released Ctrl key to exit multi-select mode
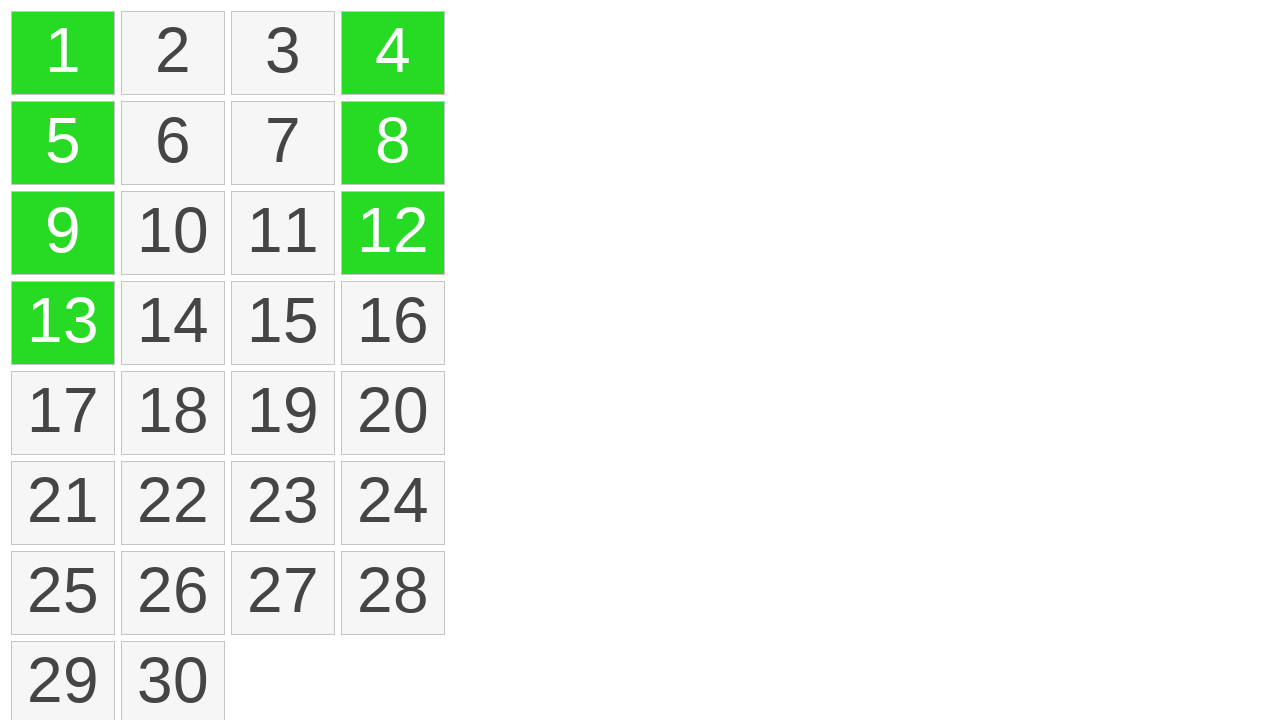

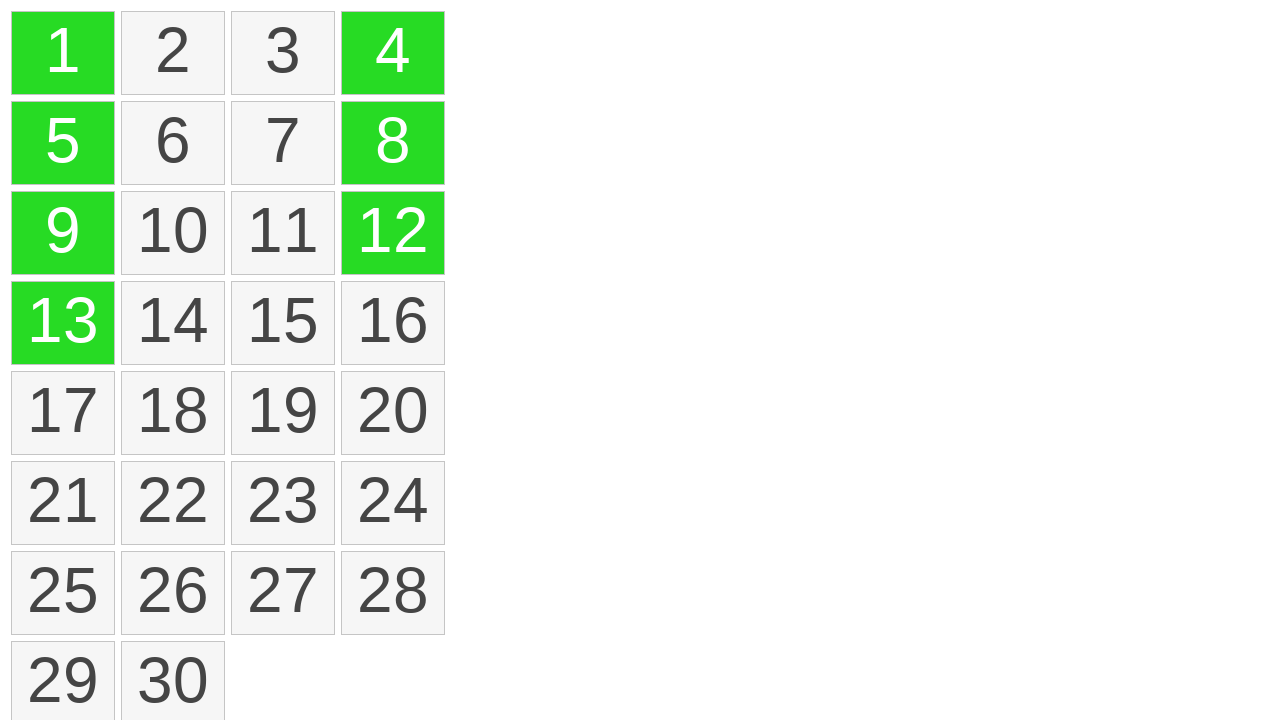